Tests pressing the space key on an input element and verifies the page displays "You entered: SPACE"

Starting URL: http://the-internet.herokuapp.com/key_presses

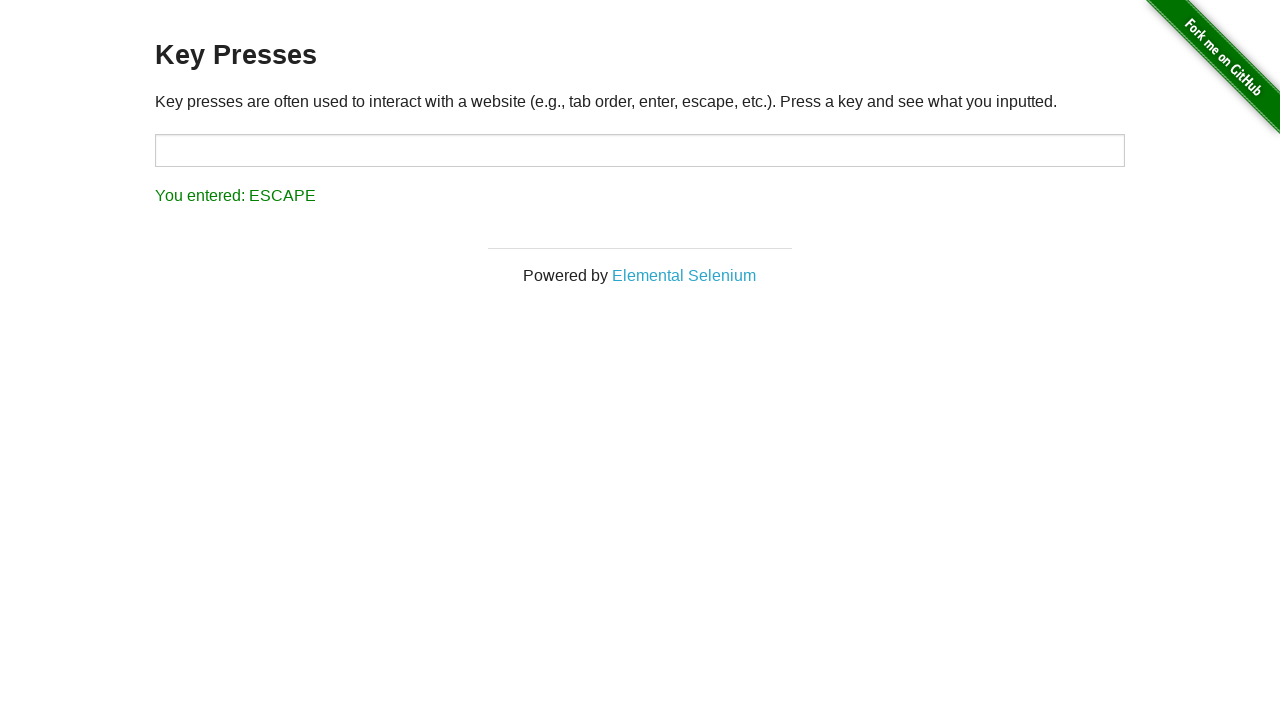

Pressed space key on target input element on #target
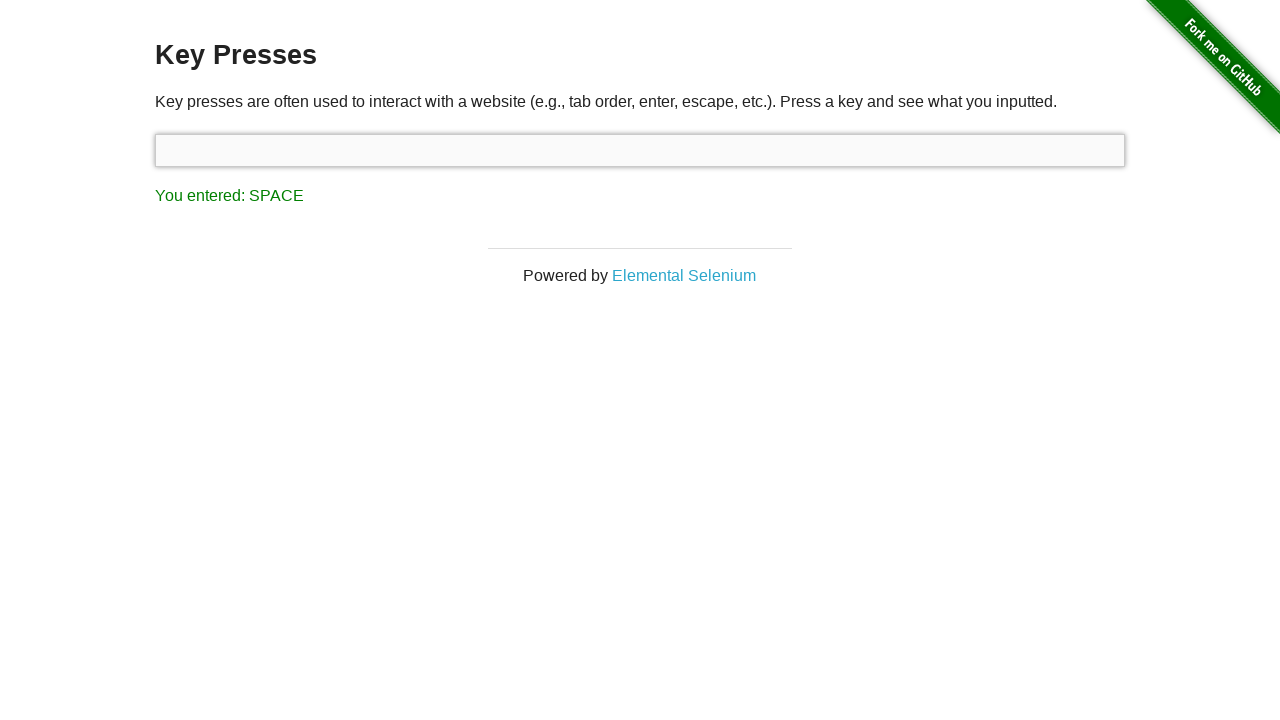

Result element loaded and displayed
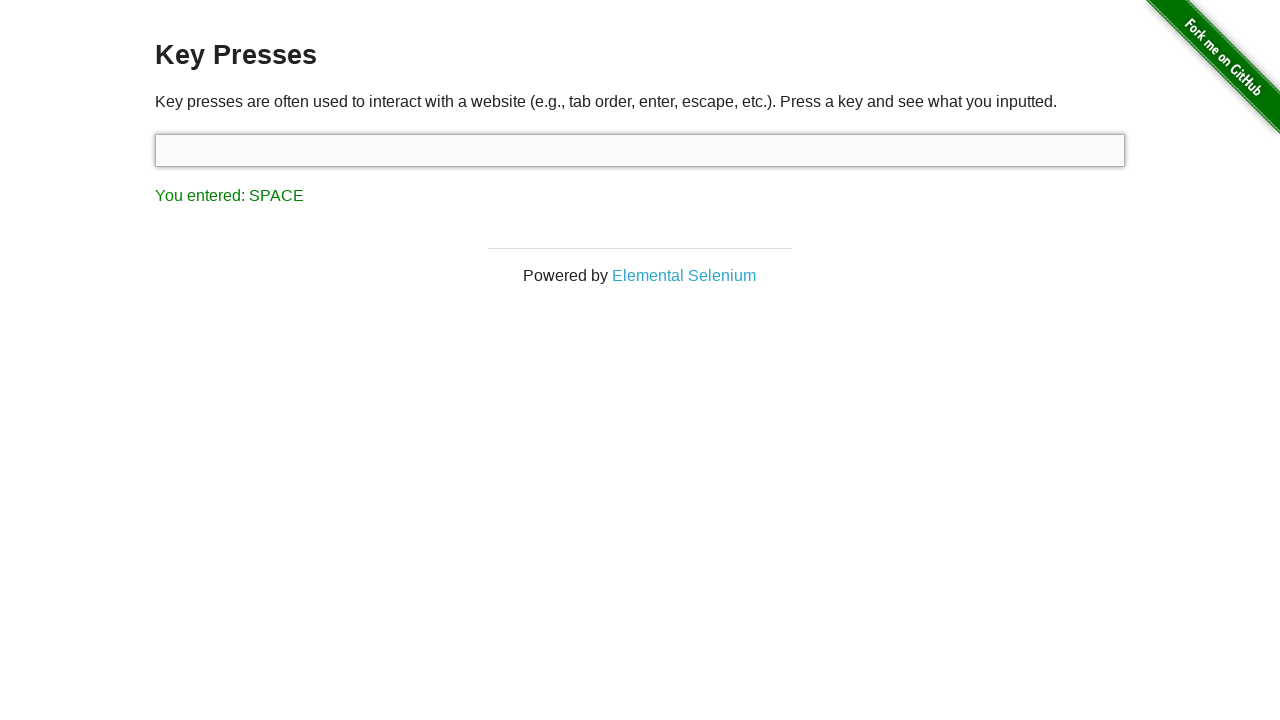

Verified result text displays 'You entered: SPACE'
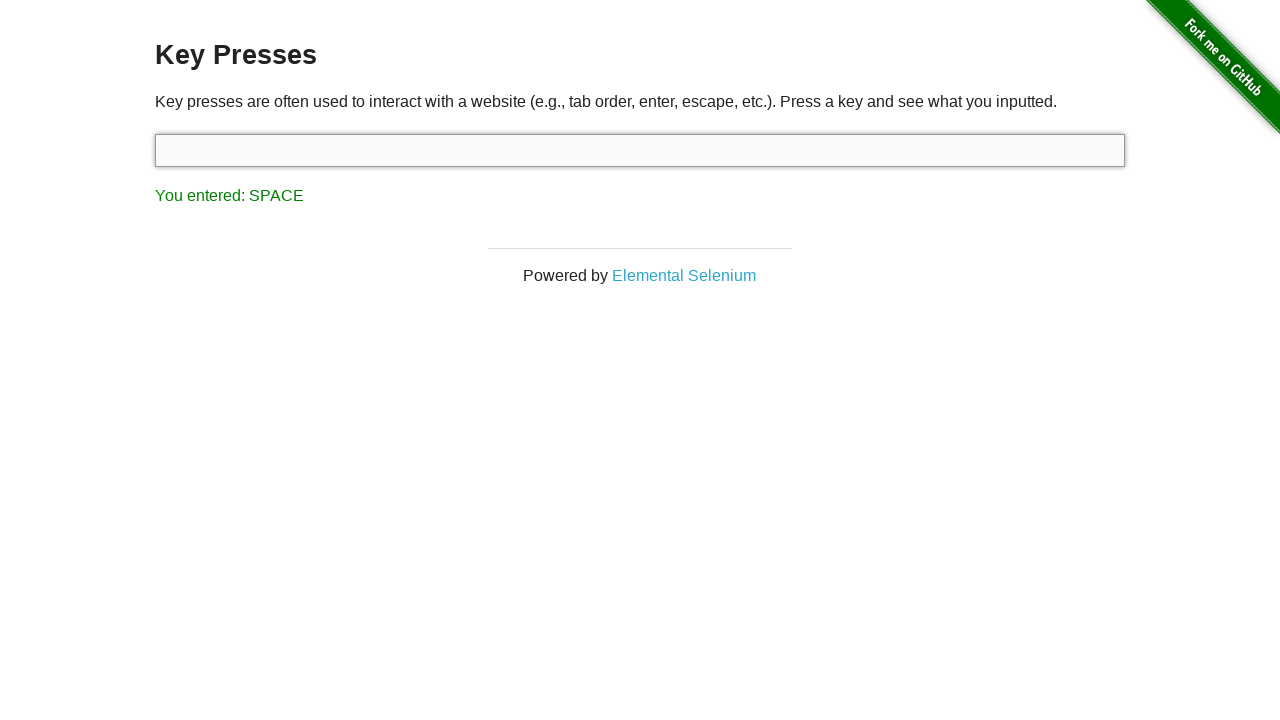

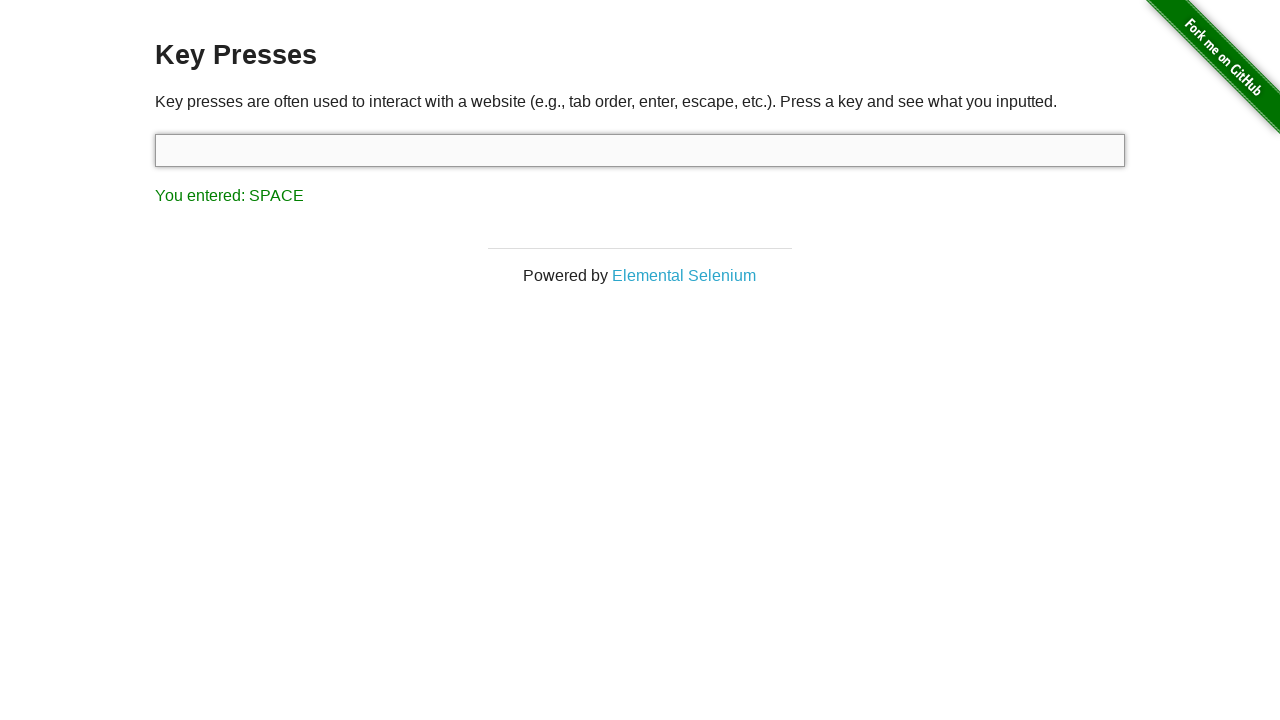